Tests various web element commands including clearing and filling a text box, checking and clicking a radio button, and verifying element states (enabled, displayed) and extracting text and attribute values from elements.

Starting URL: https://syntaxprojects.com/selenium_commands_selector.php

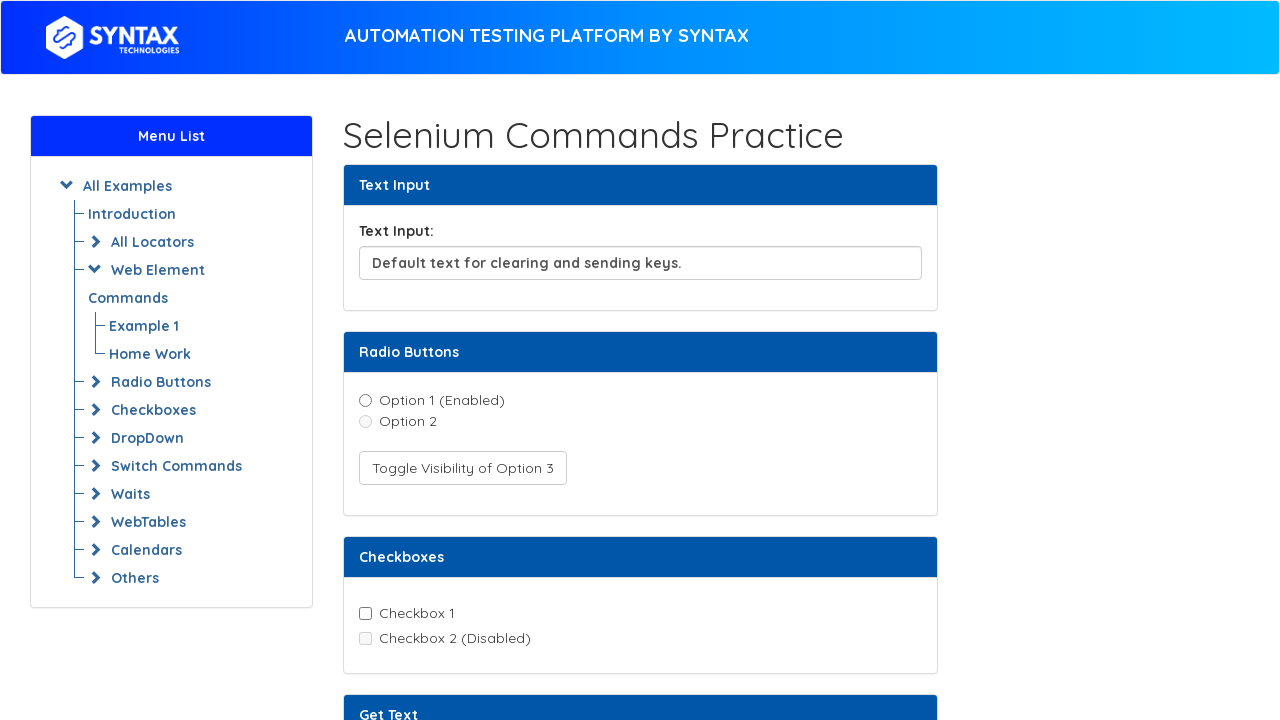

Cleared text input box on xpath=//input[@id='textInput']
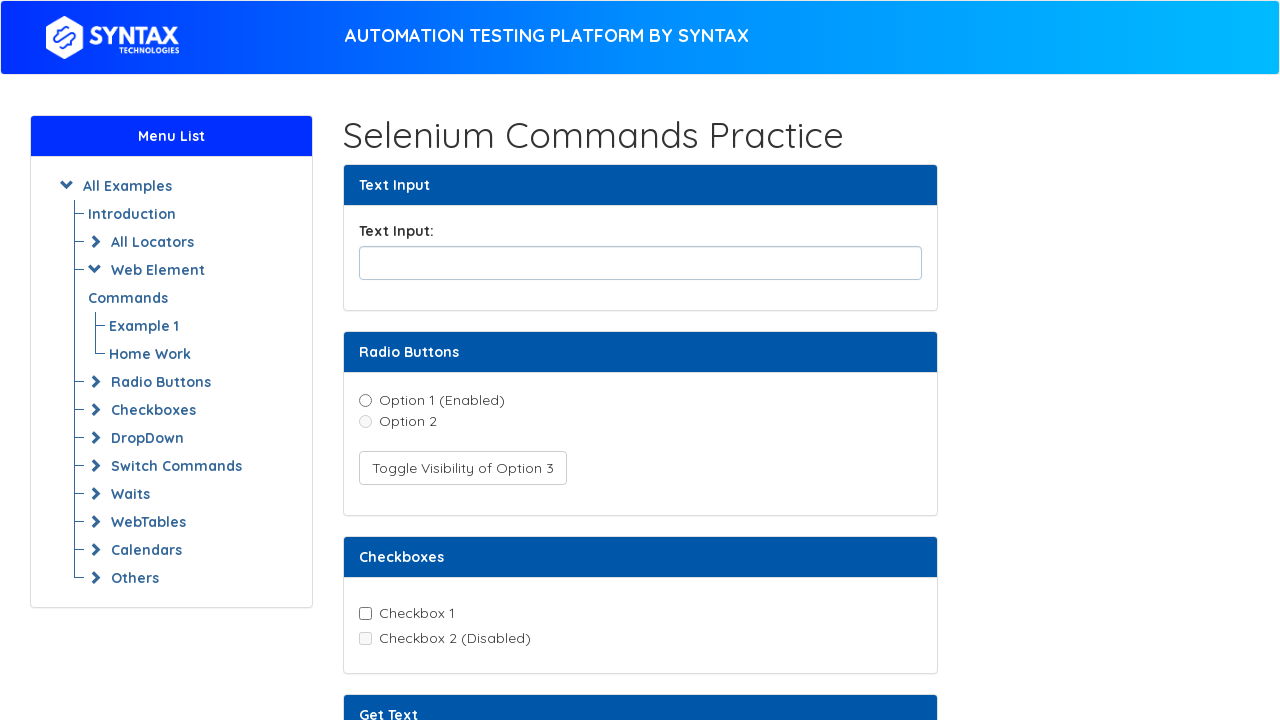

Filled text input box with 'abracadbra' on xpath=//input[@id='textInput']
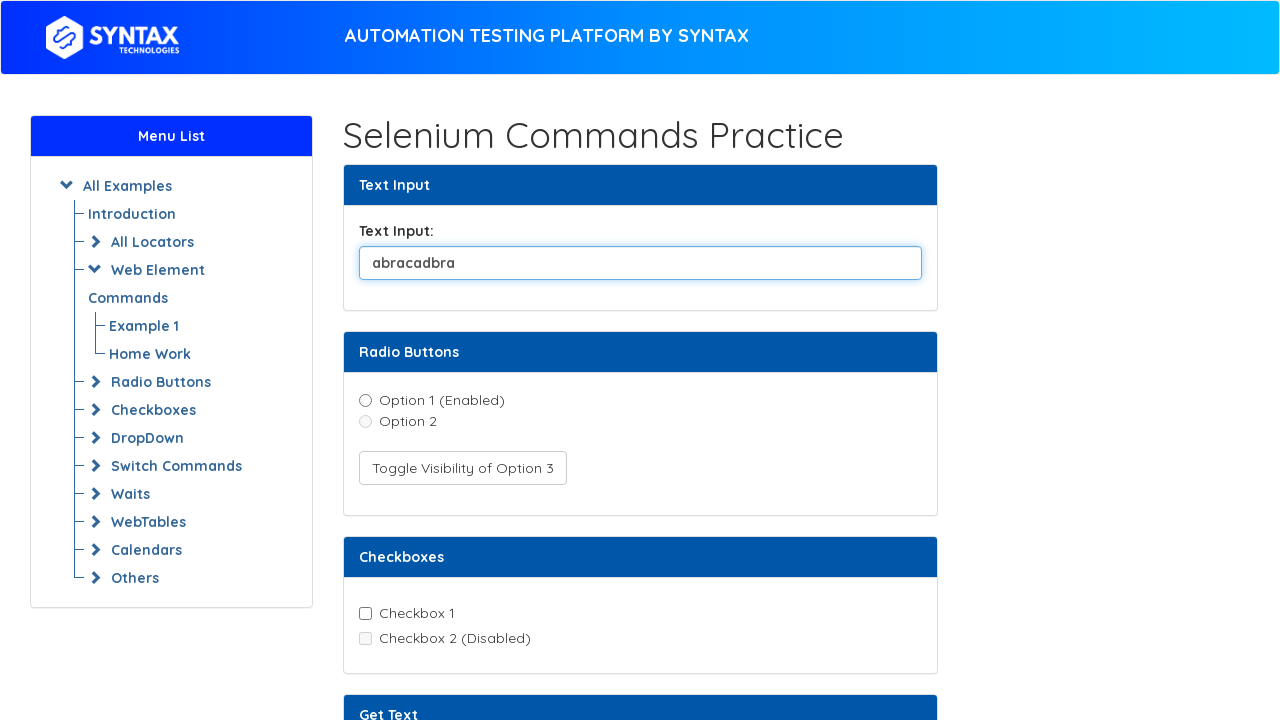

Clicked radio button 1 to select it at (365, 400) on xpath=//input[@value='option1']
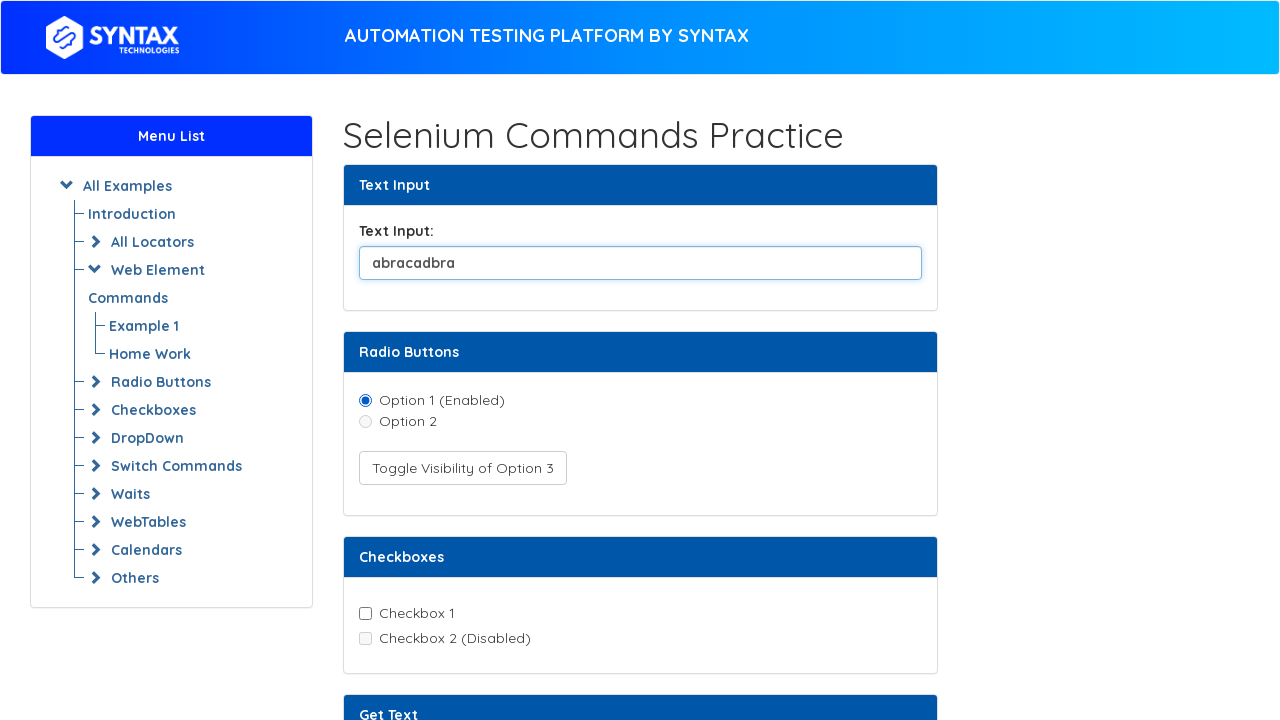

Verified radio button 1 is selected: True
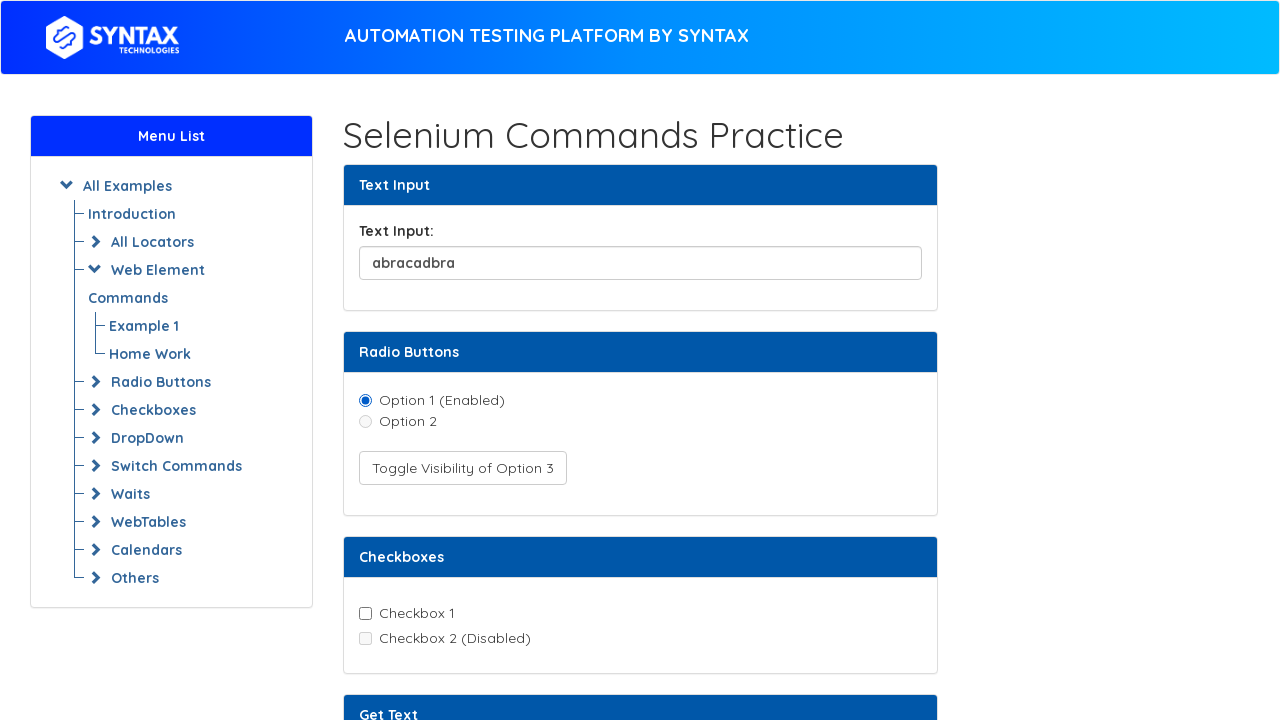

Checked radio button 2 is enabled: False
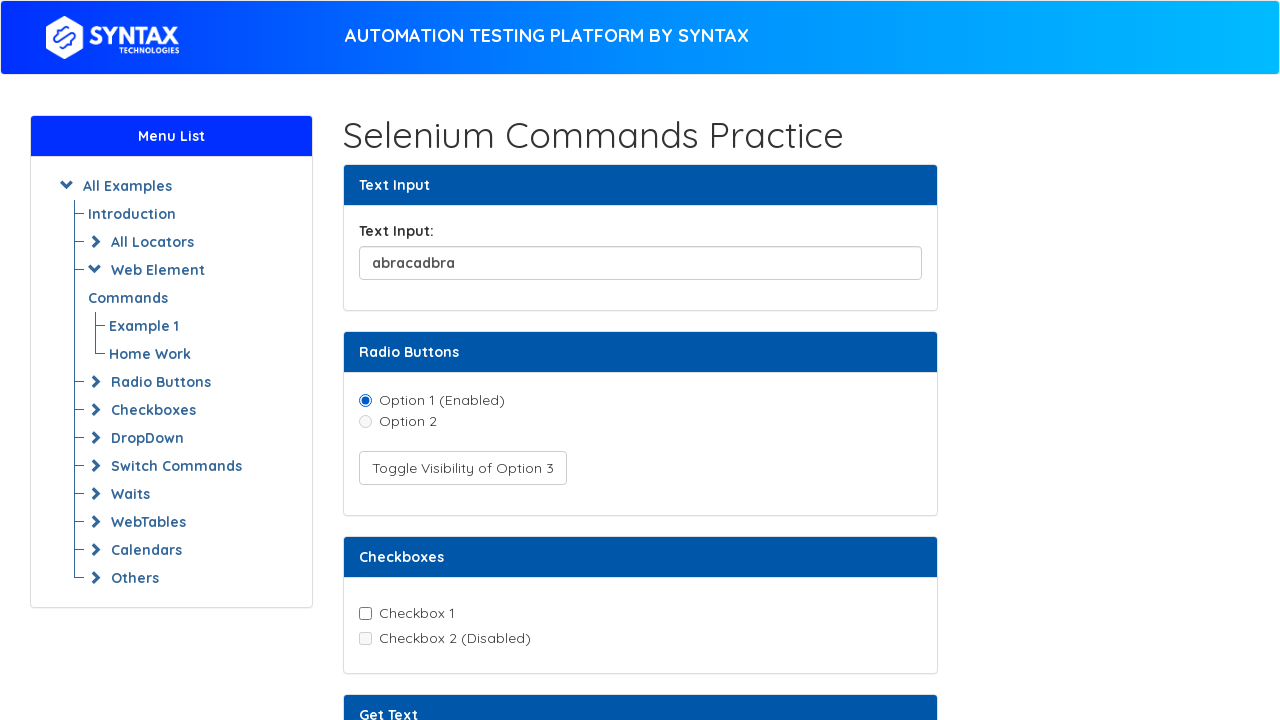

Checked radio button 3 is displayed: False
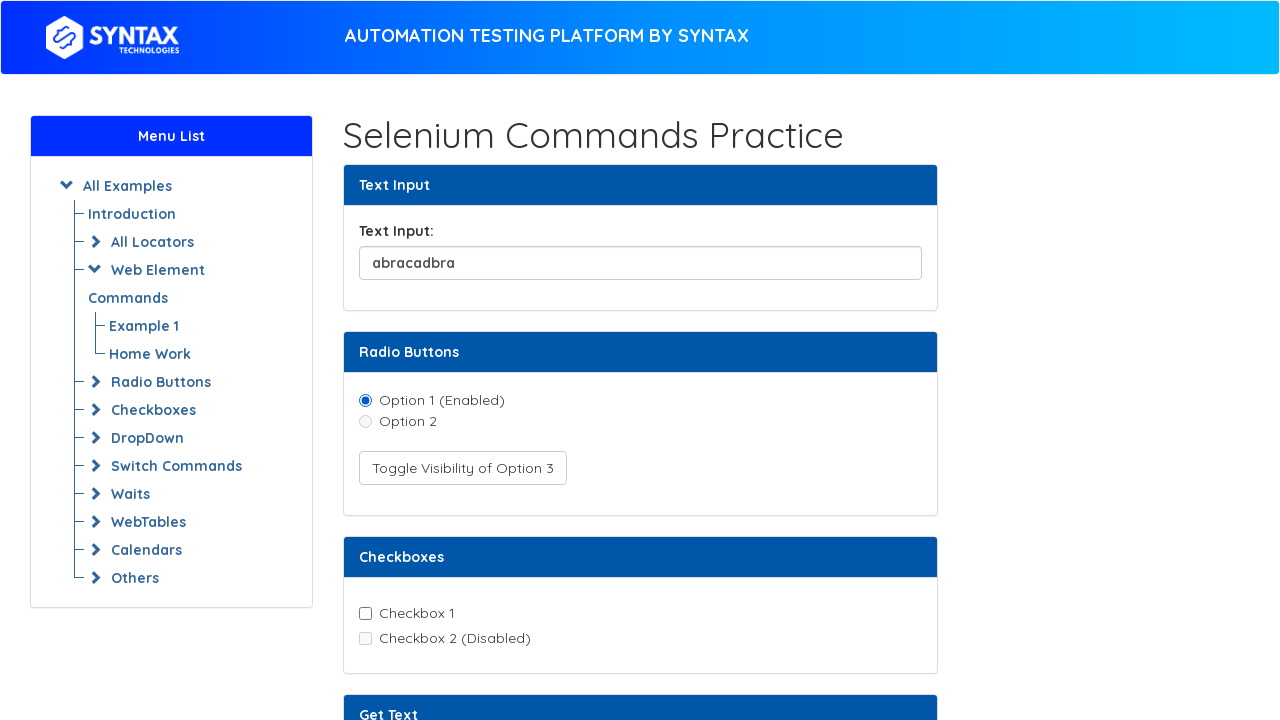

Extracted text from text element: This is a sample text to  demonstrate the getText() command.
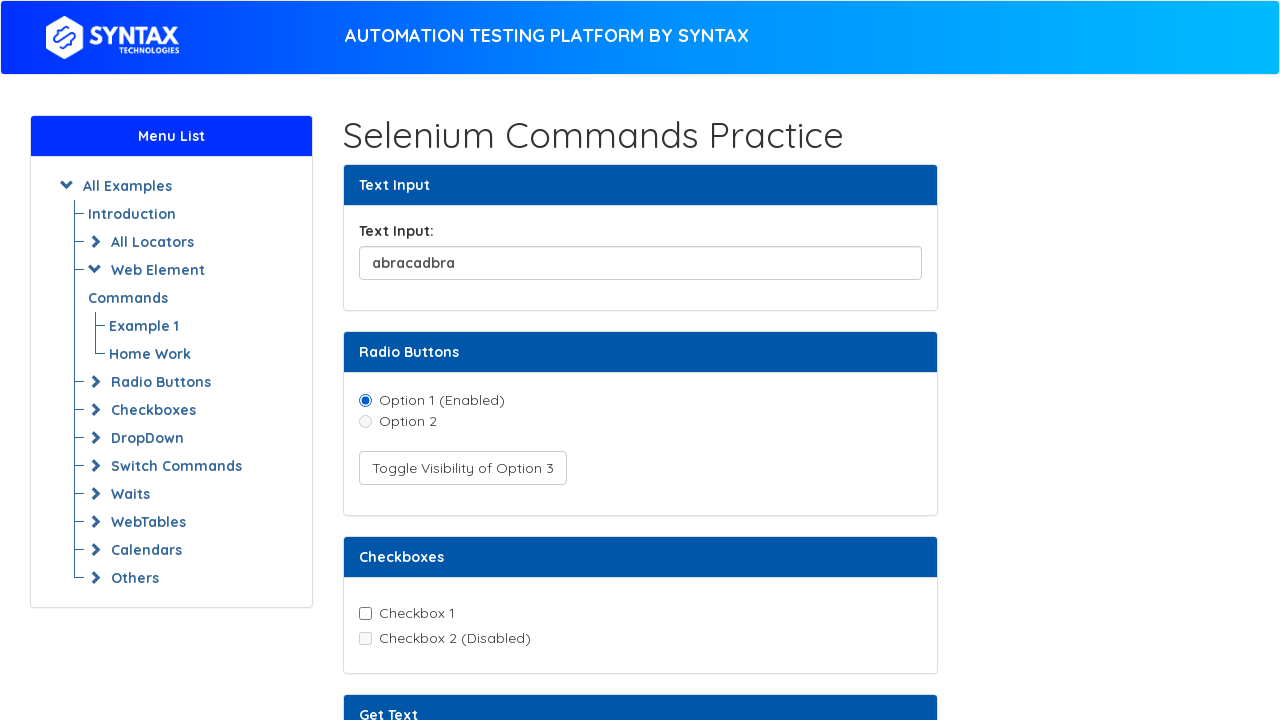

Extracted data-custom-attribute value: This is a custom attribute value
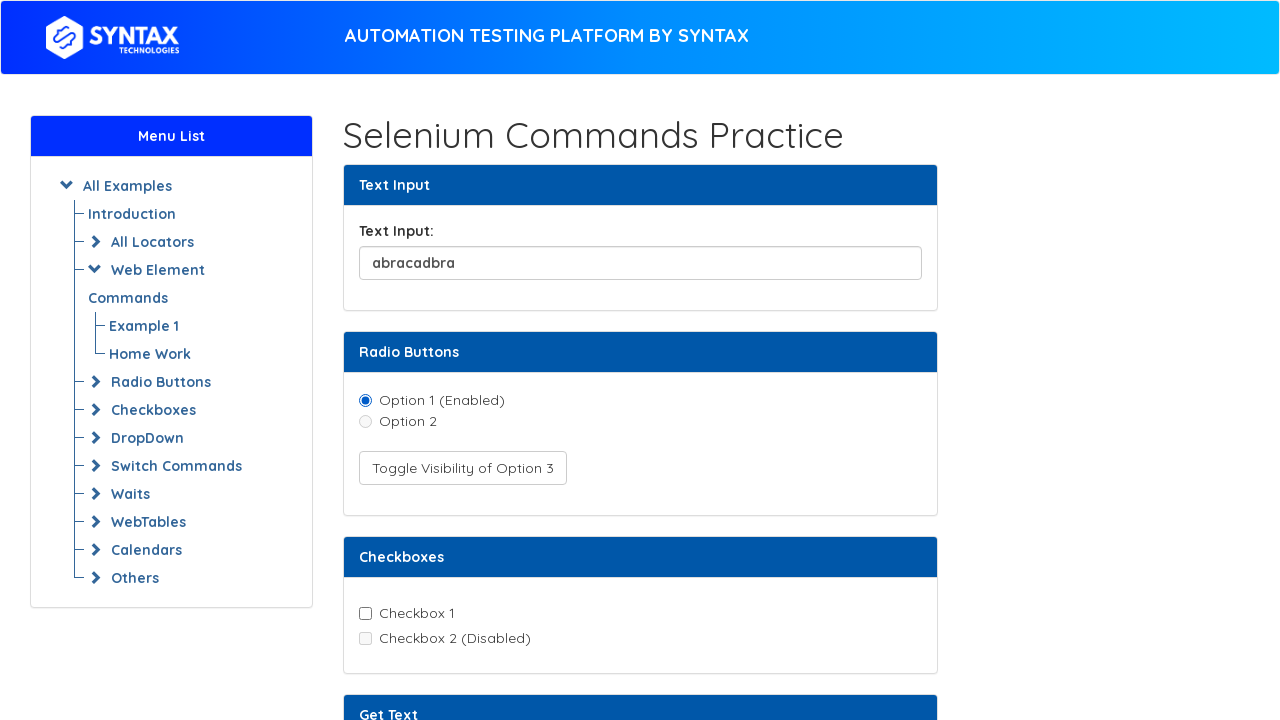

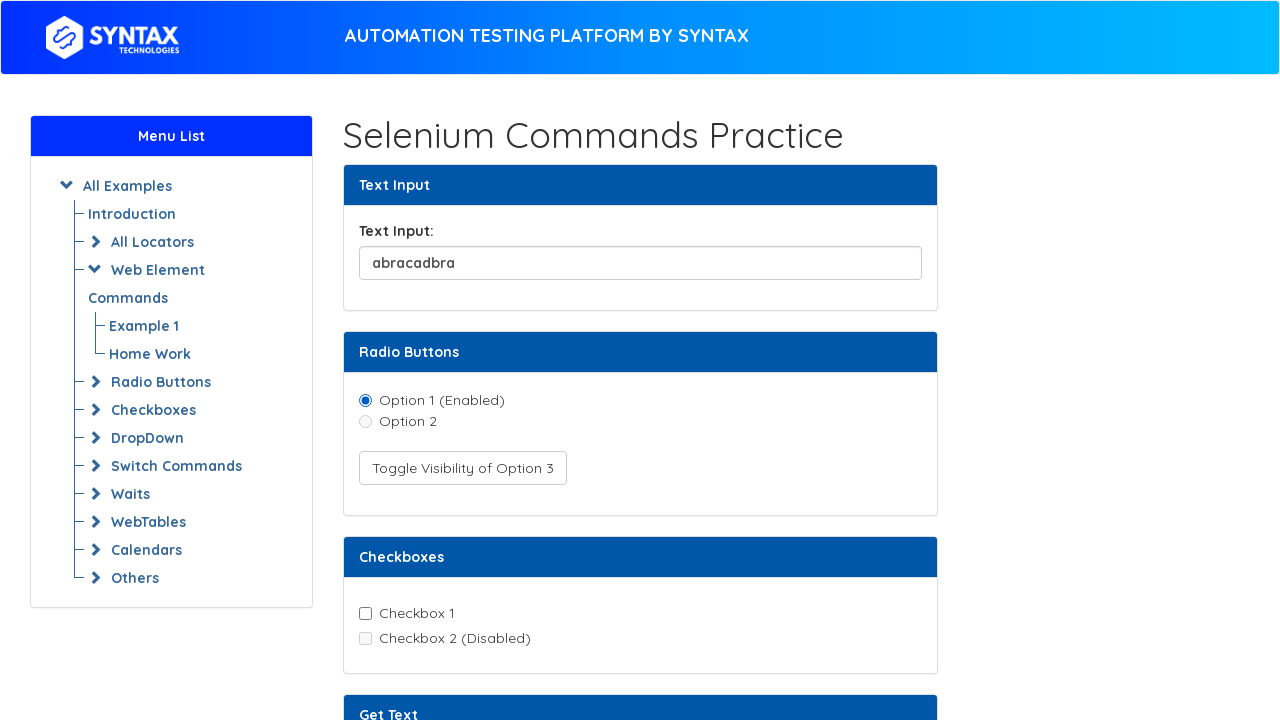